Navigates to an automation practice page and extracts unique table data values

Starting URL: https://rahulshettyacademy.com/AutomationPractice/

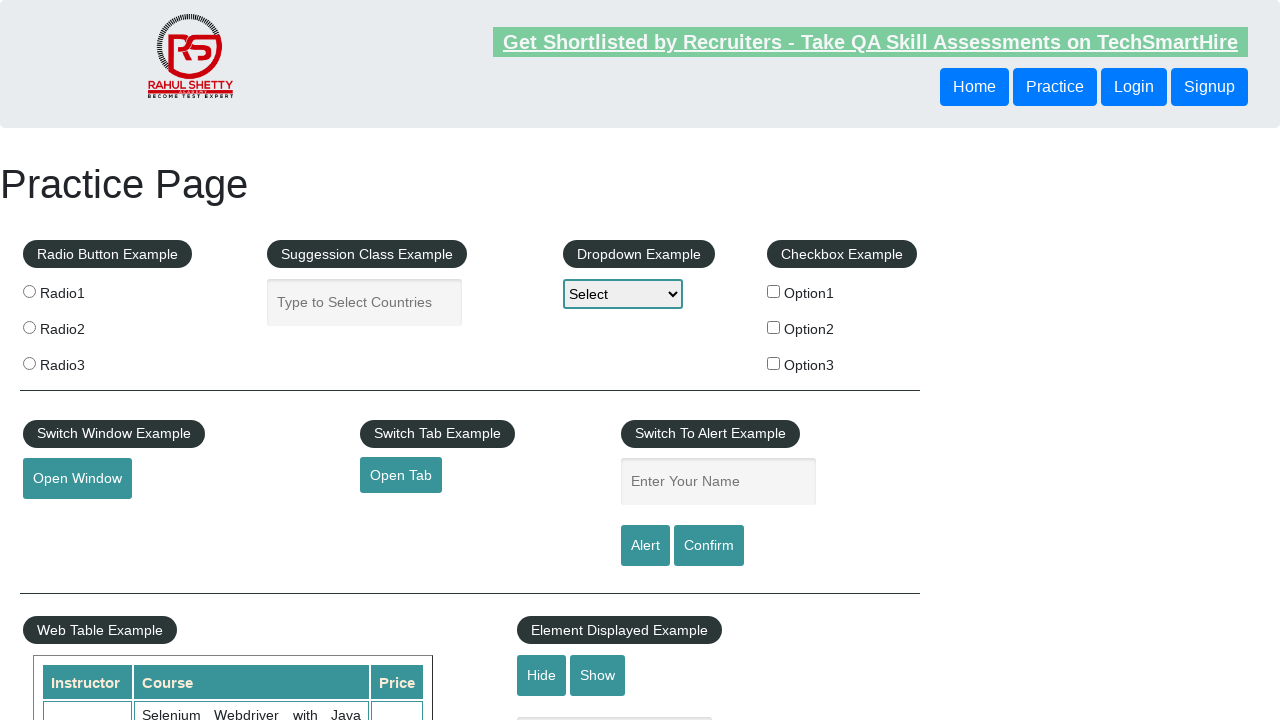

Waited for table product data to be visible
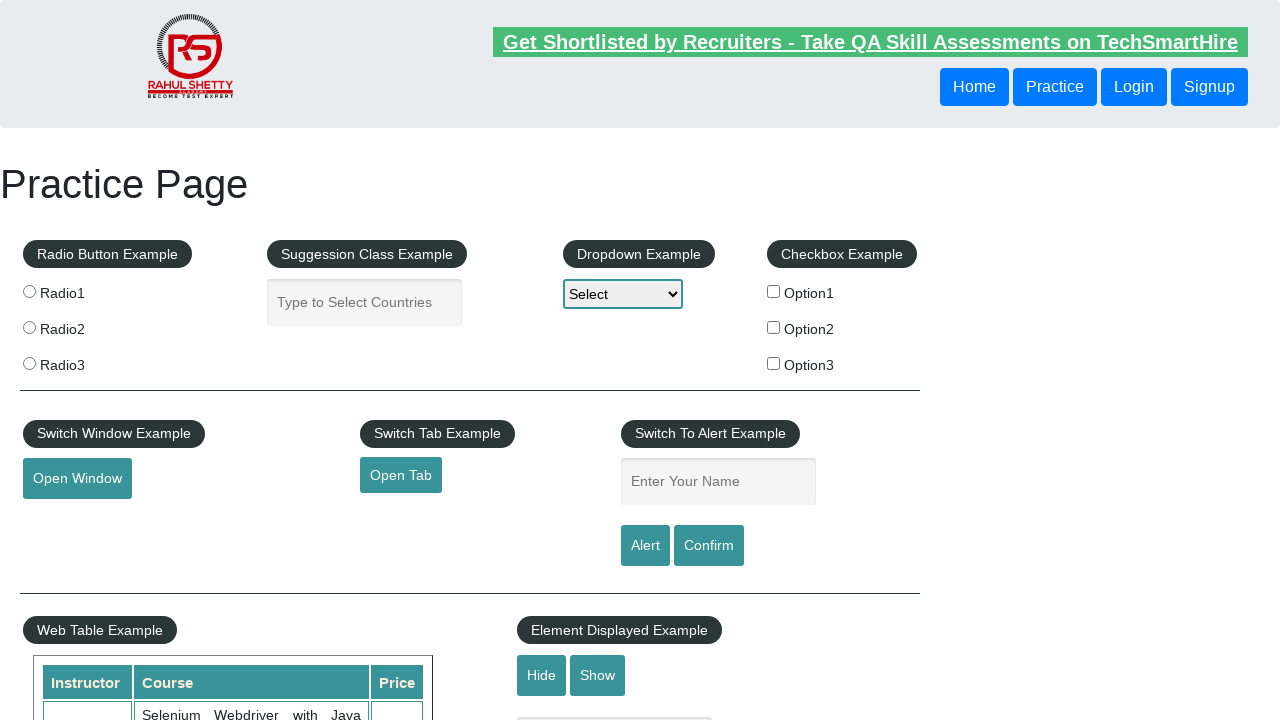

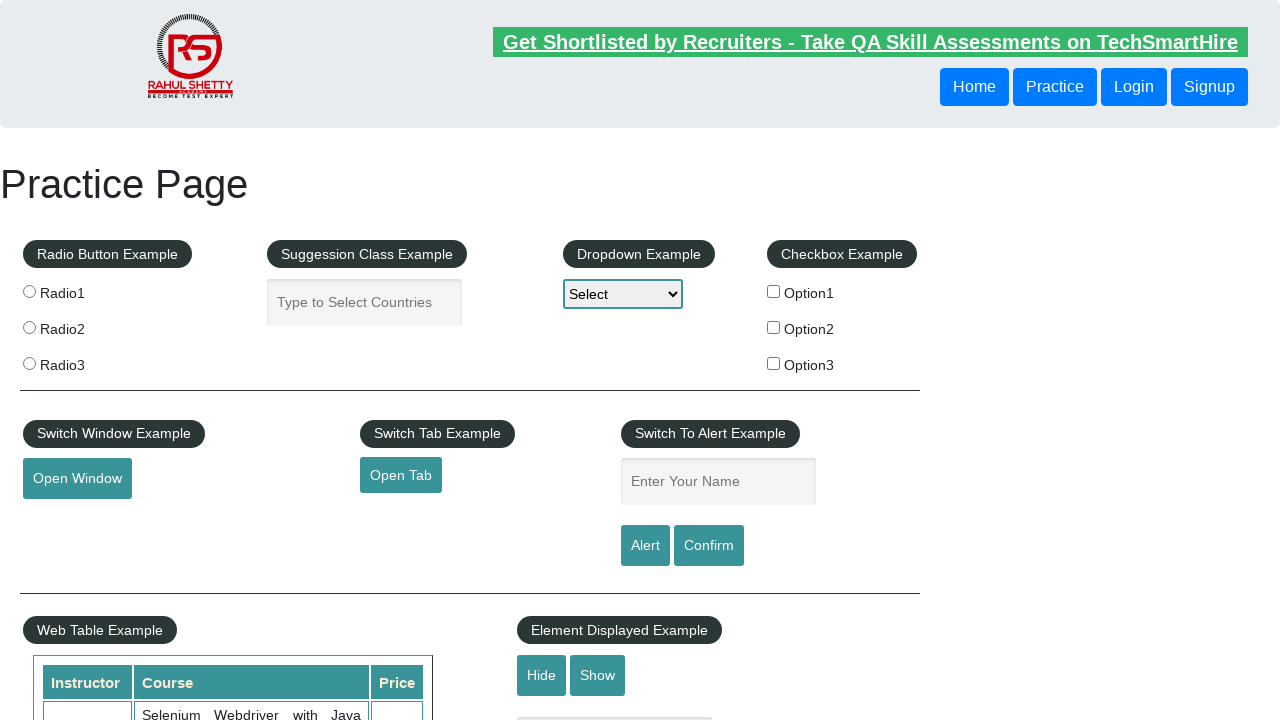